Tests mouse hover interaction on CarMax website by hovering over the helpful links menu element

Starting URL: https://www.carmax.com/

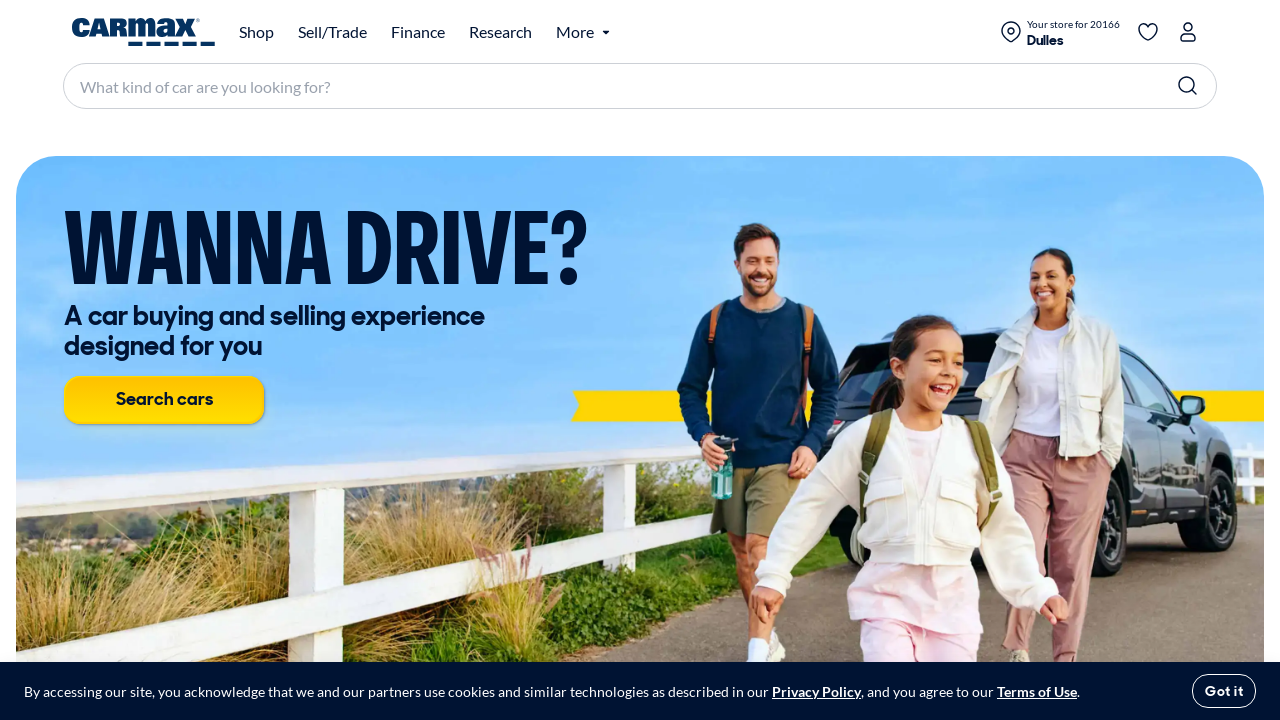

Located helpful links title menu element
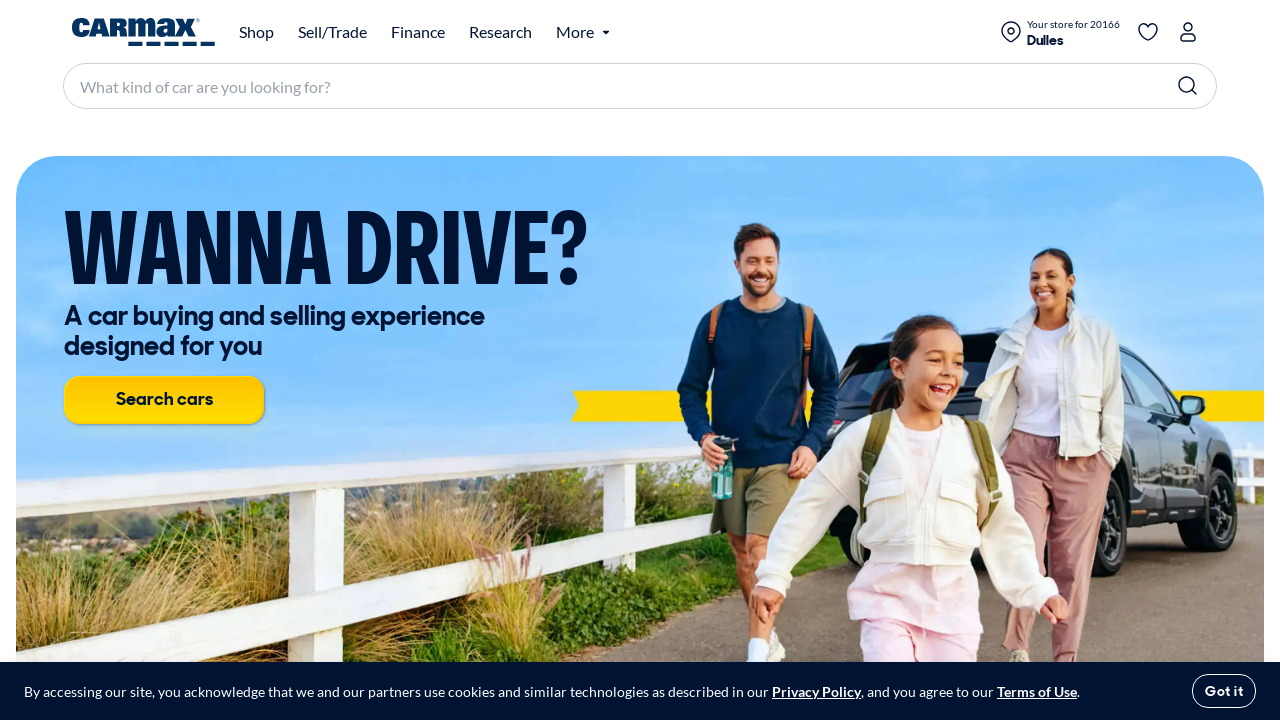

Hovered over helpful links title menu element at (575, 32) on .header-helpful-links-title
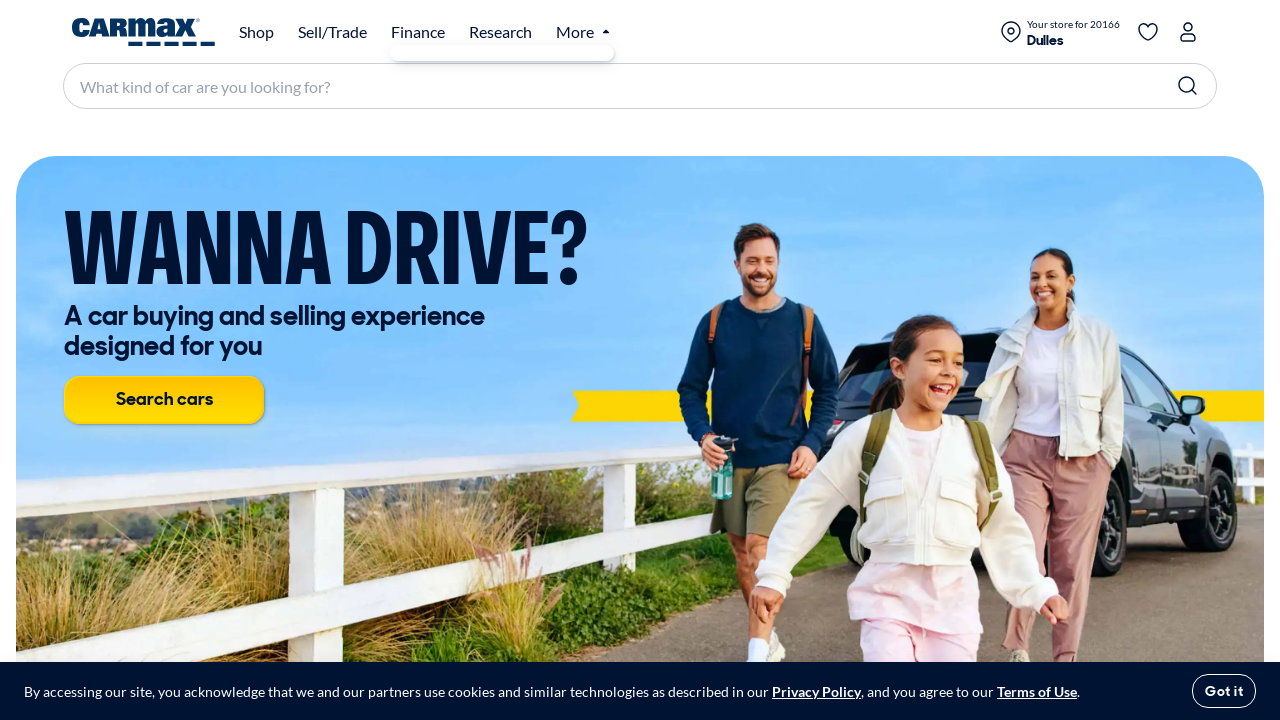

Header links became visible after hover interaction
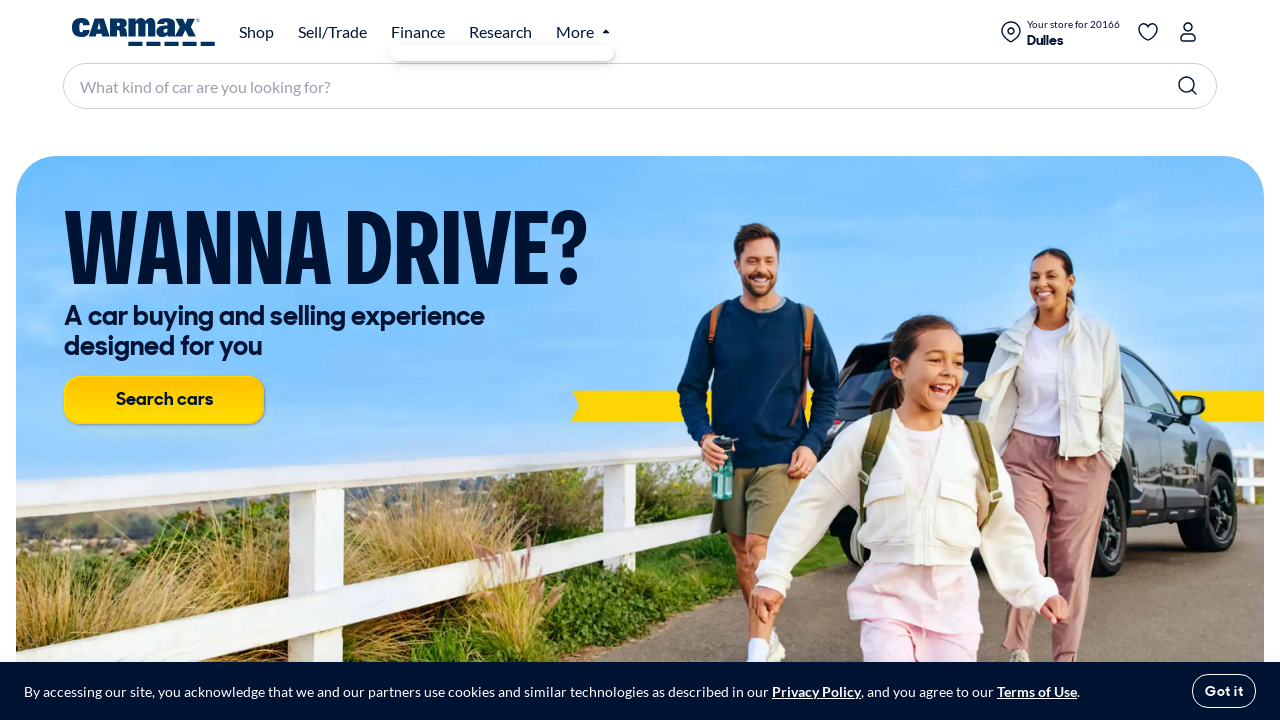

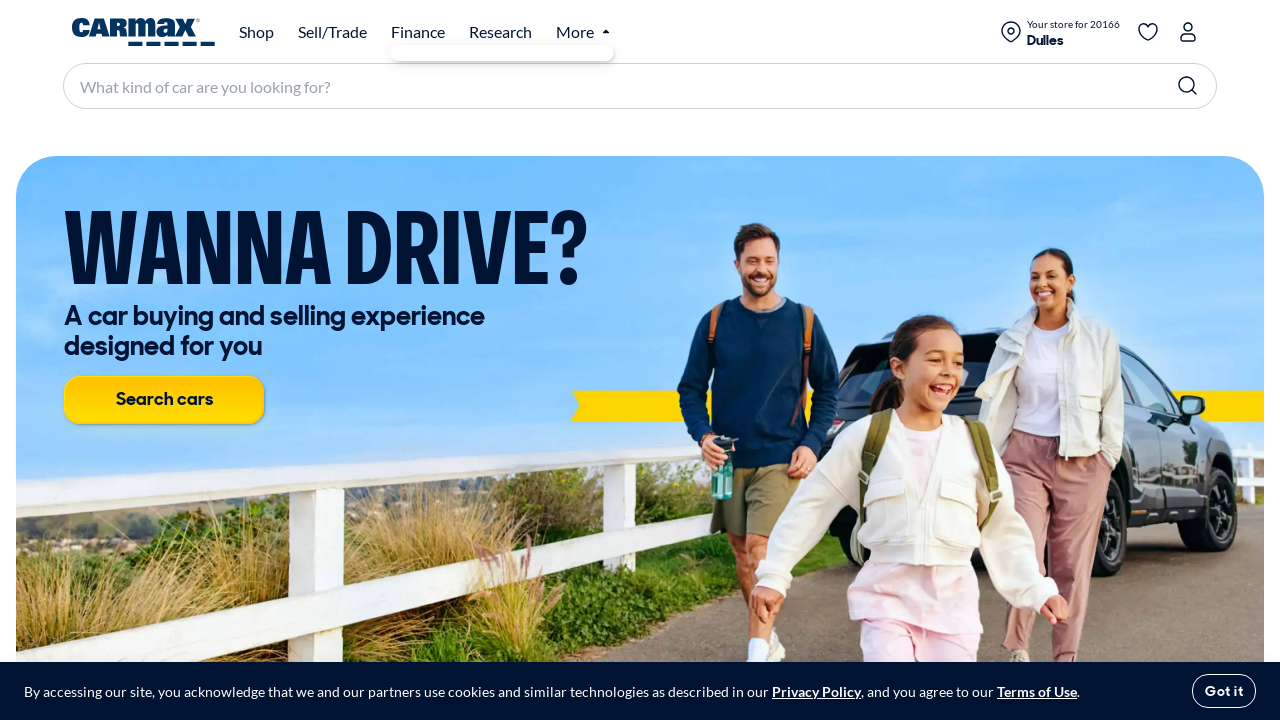